Tests remove button functionality by clicking it and verifying that a checkbox element is removed from the page

Starting URL: https://atidcollege.co.il/Xamples/ex_synchronization.html

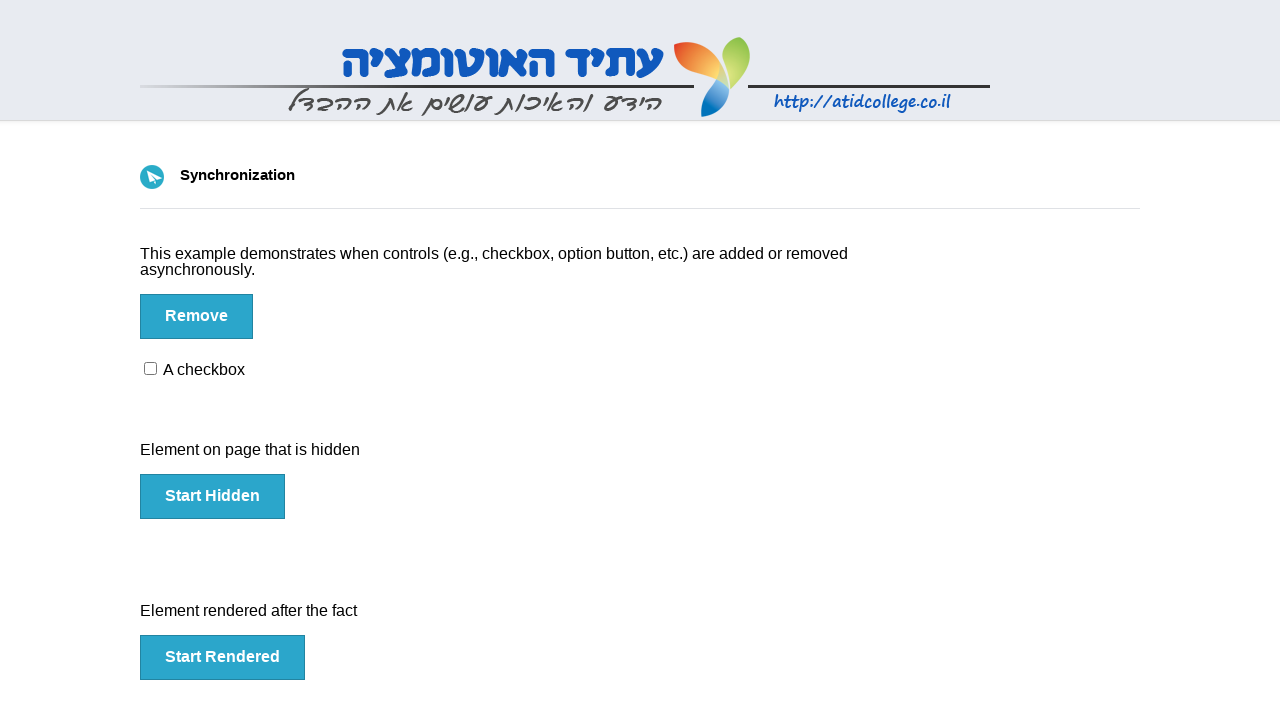

Navigated to synchronization example page
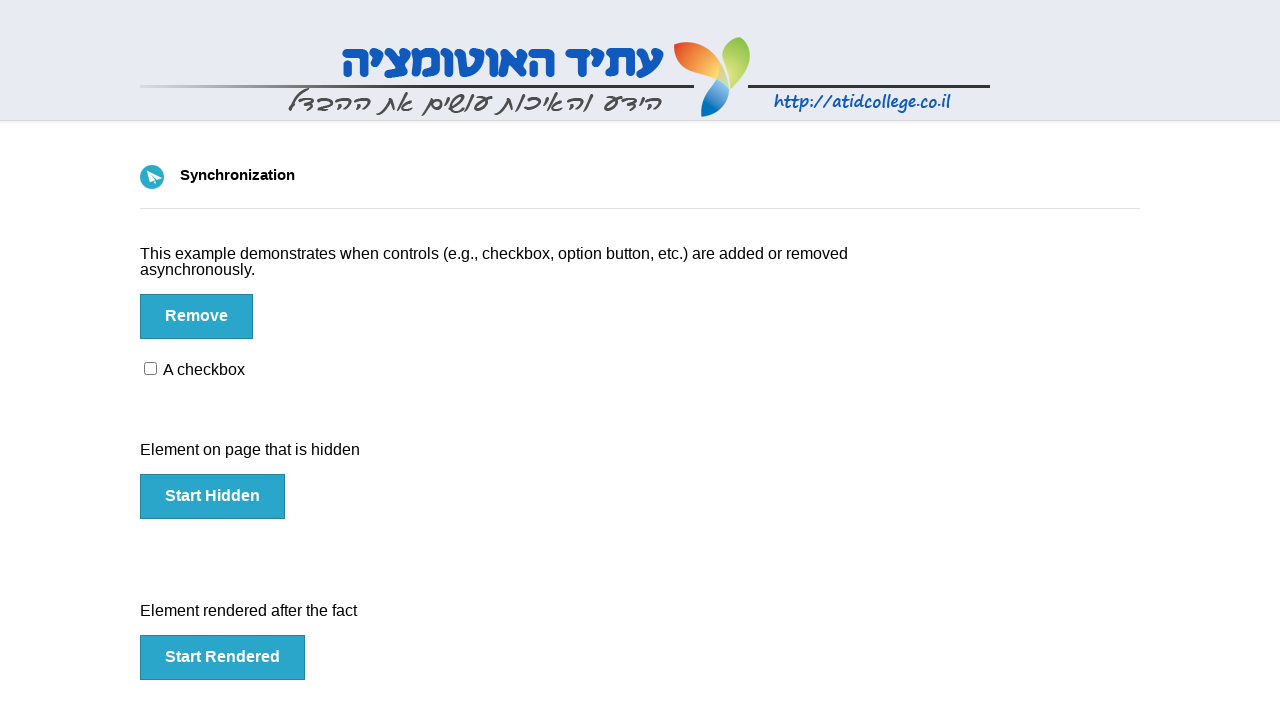

Clicked the Remove button at (196, 316) on xpath=//button[text()='Remove']
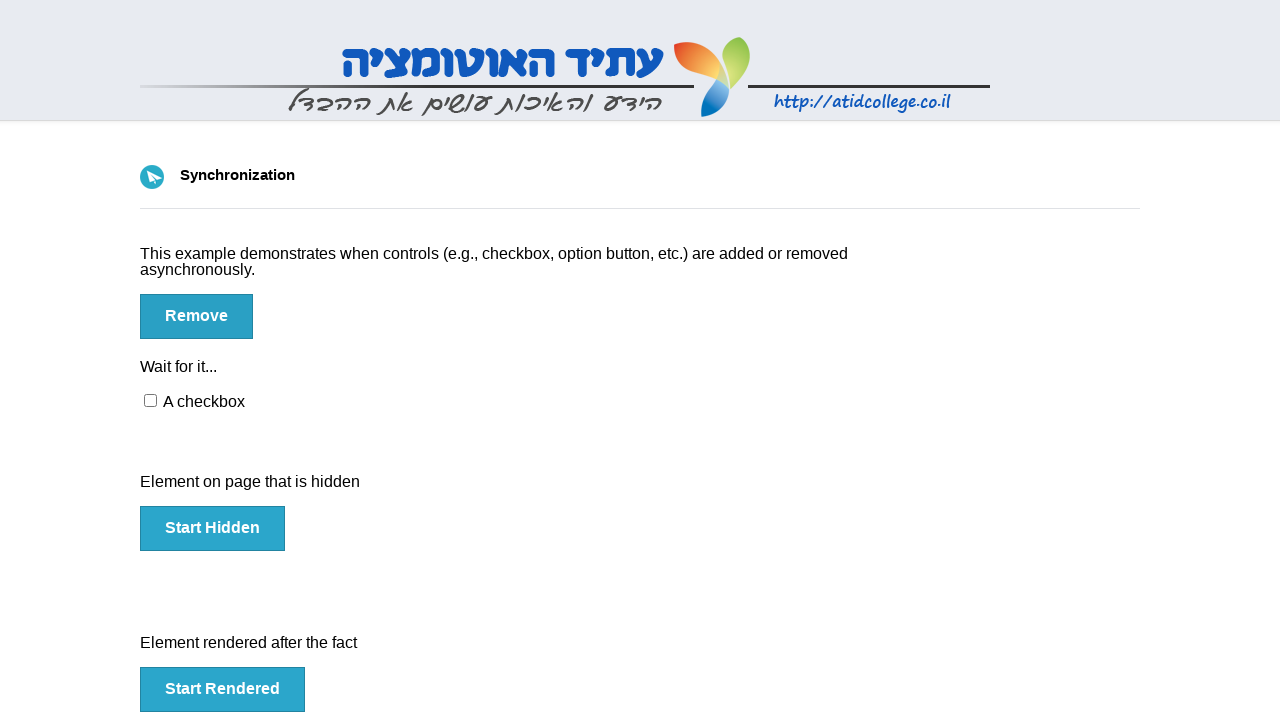

Waited 5 seconds for element removal
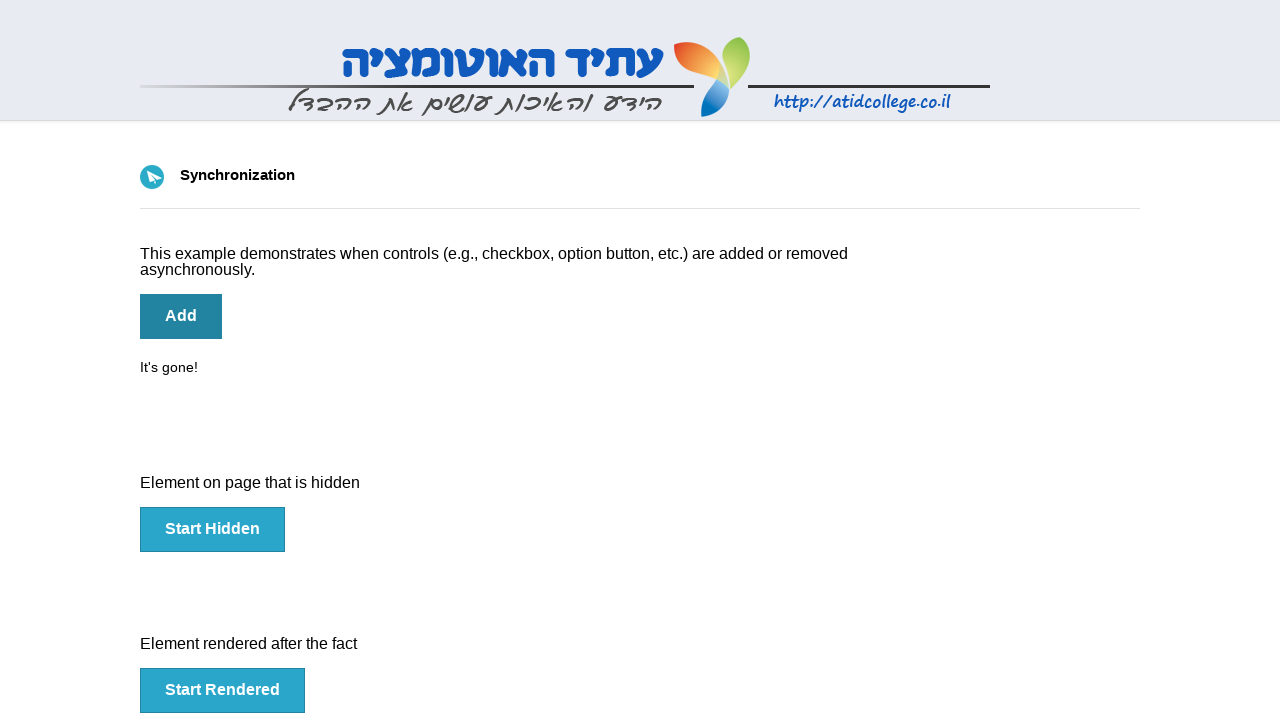

Verified checkbox element has been removed from the page
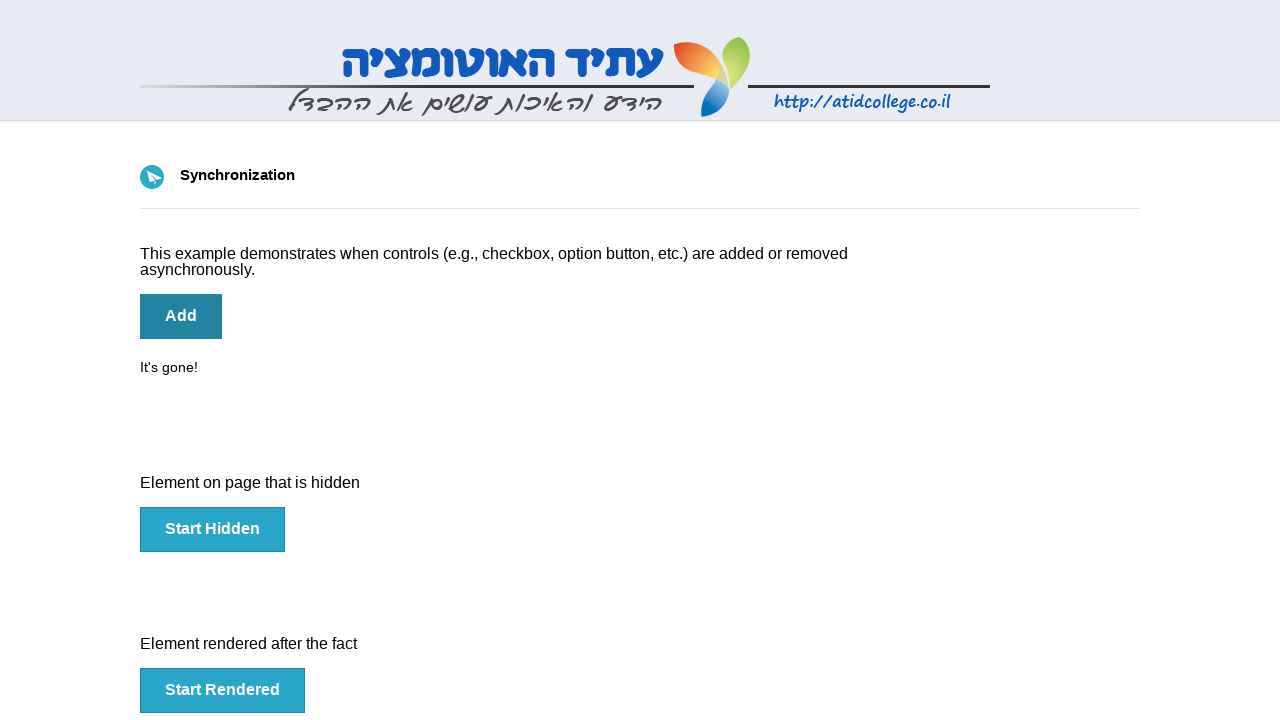

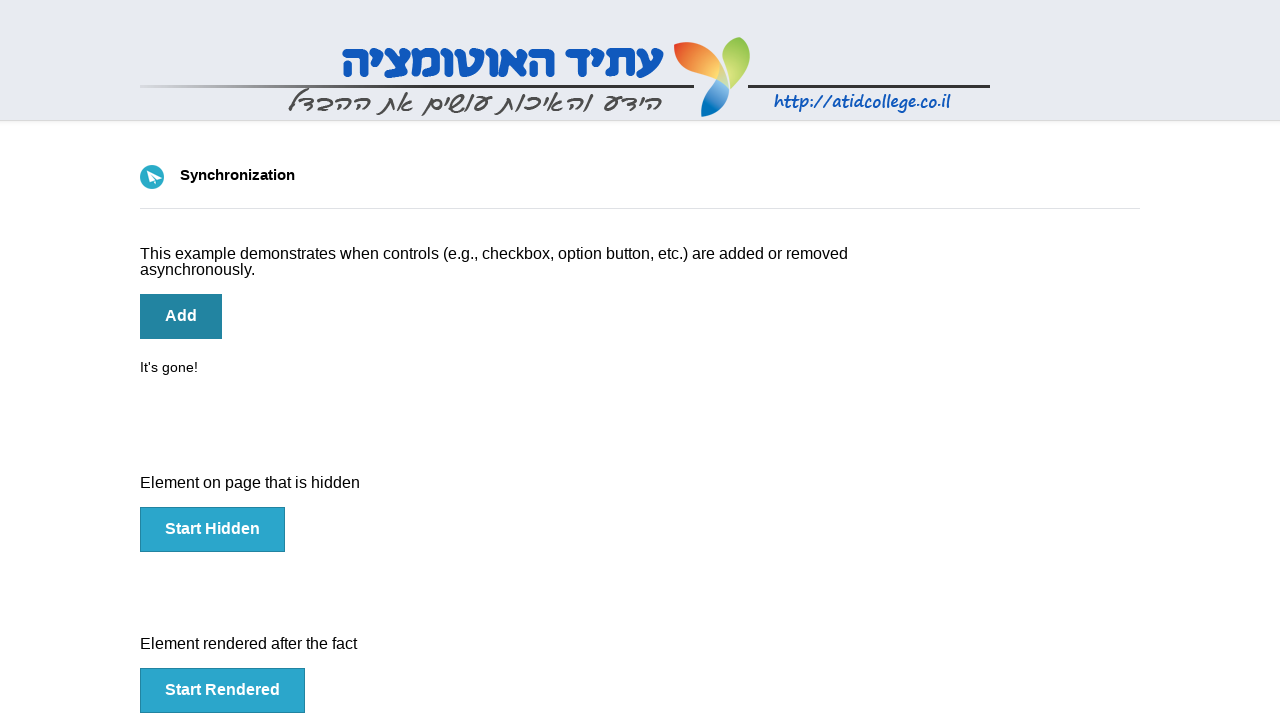